Tests JavaScript confirmation alert handling by clicking a button that triggers a confirmation dialog and then accepting the alert.

Starting URL: http://www.tizag.com/javascriptT/javascriptalert.php

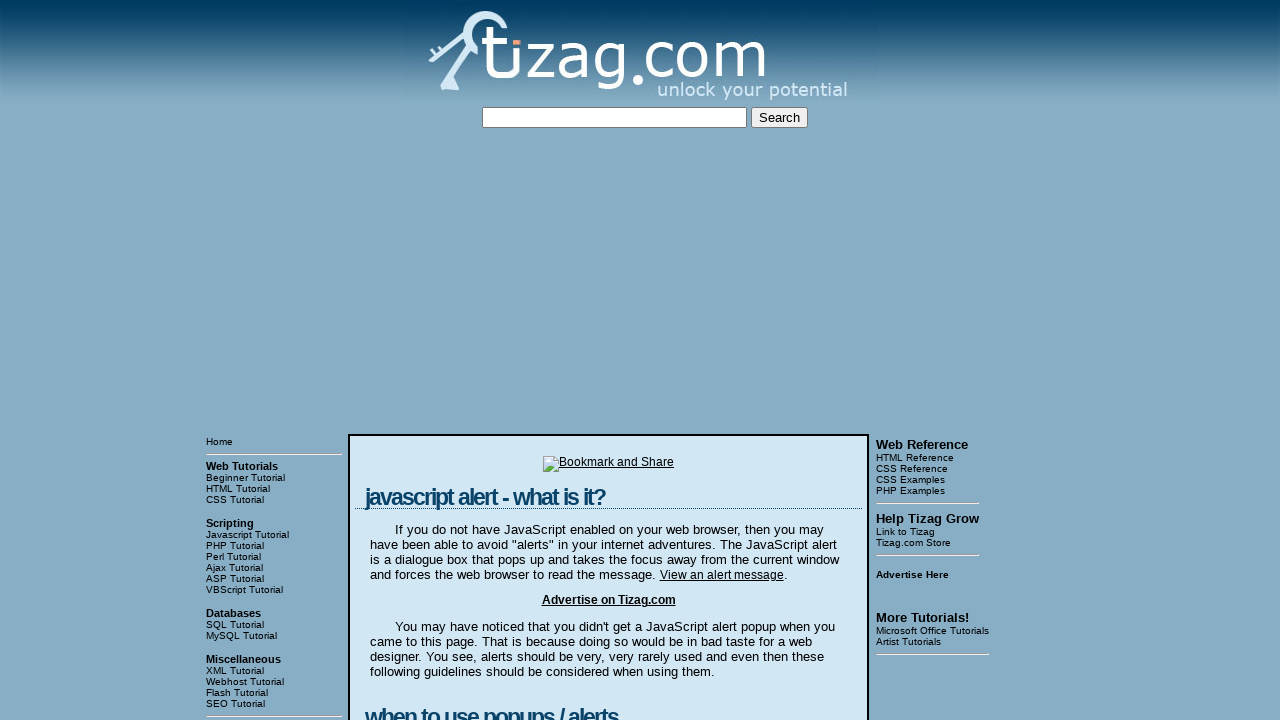

Set up dialog handler to accept confirmation alerts
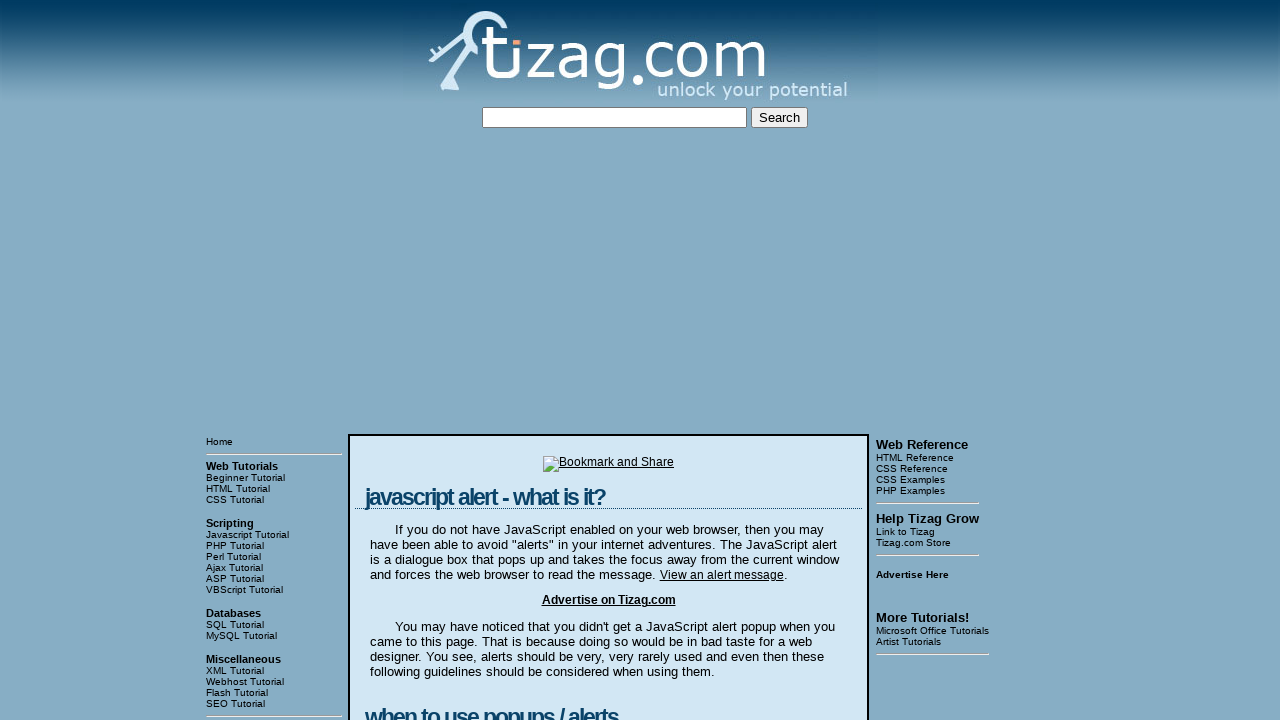

Clicked the Confirmation Alert button to trigger JS dialog at (428, 361) on input[value='Confirmation Alert']
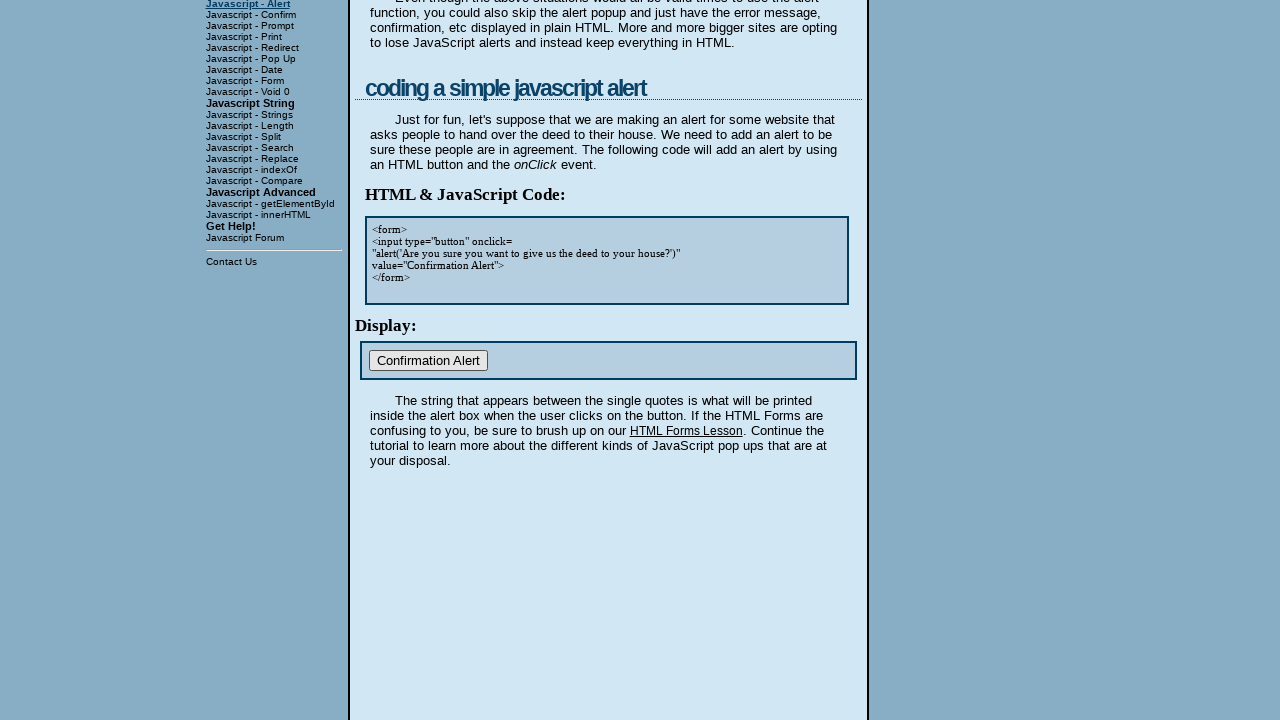

Waited for dialog handling to complete
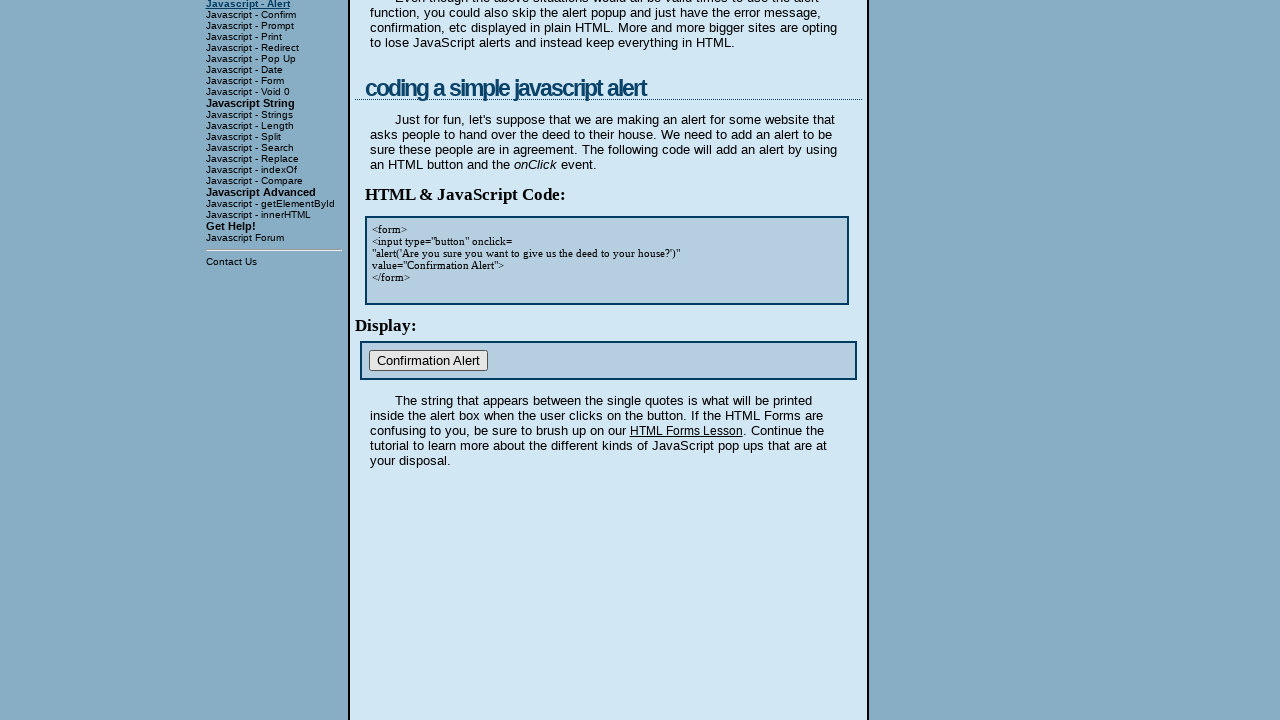

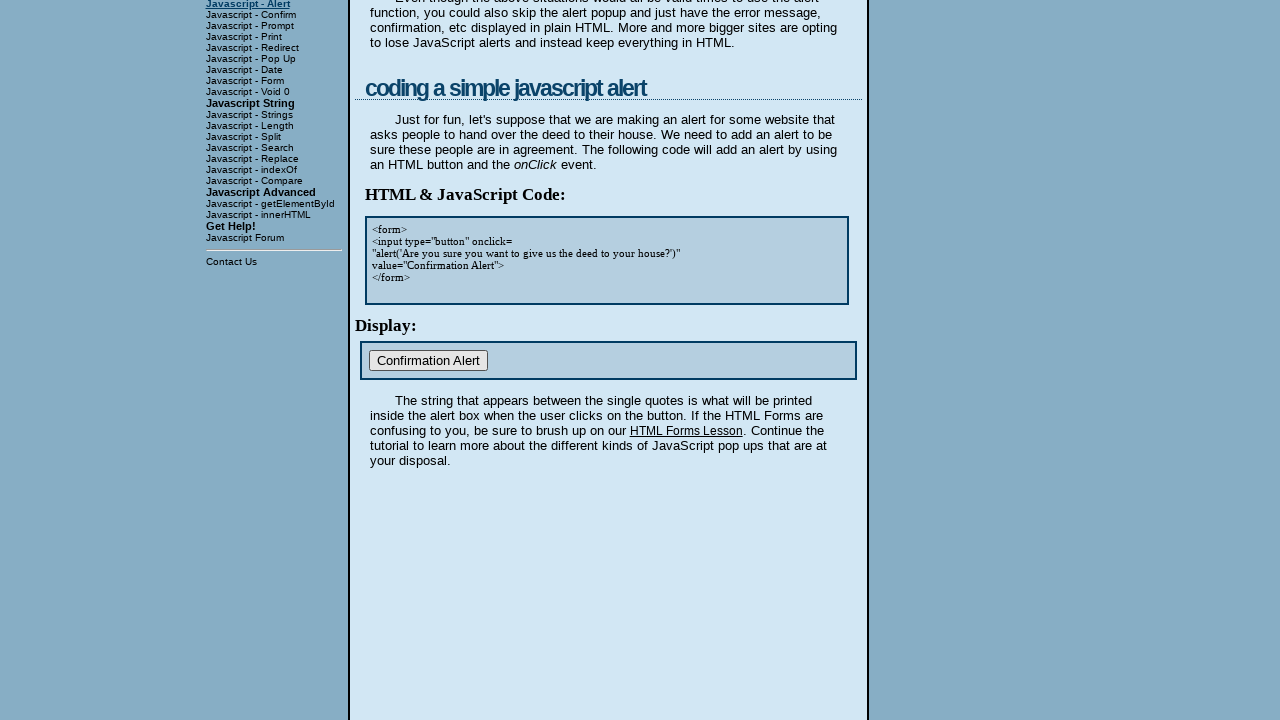